Navigates to the registration page and verifies that the signup page is displayed correctly

Starting URL: https://parabank.parasoft.com/

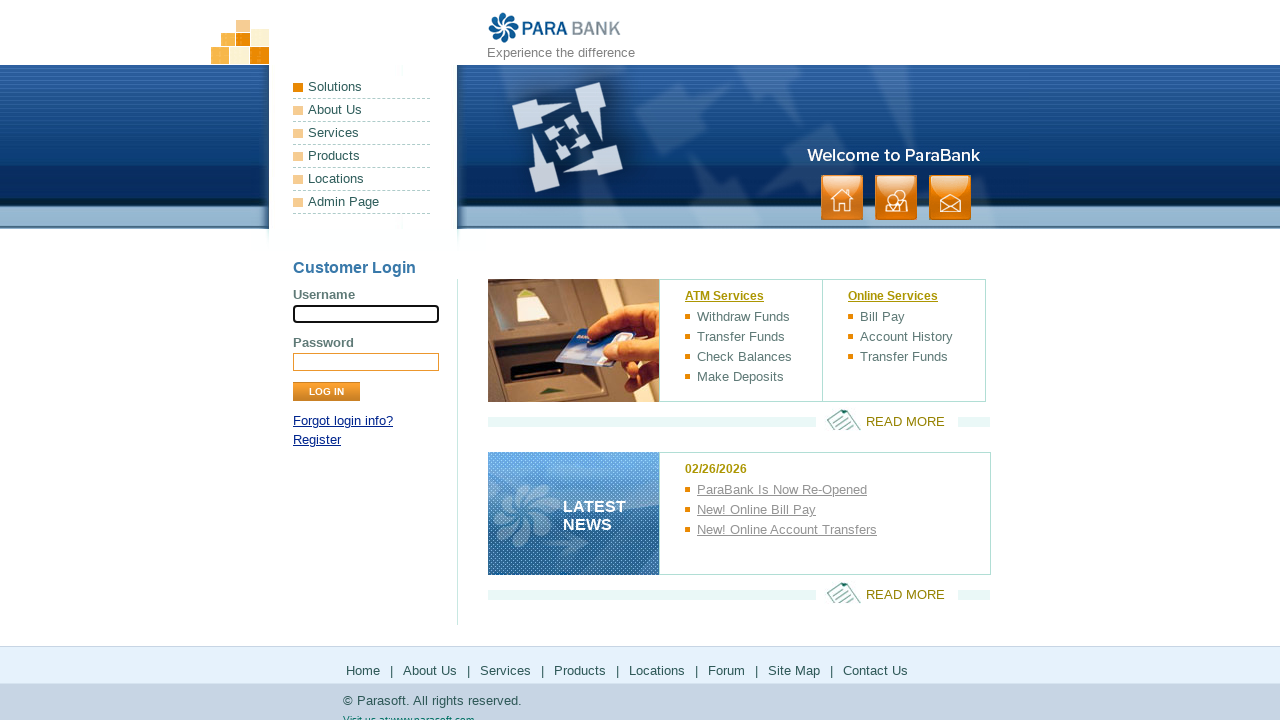

Clicked the Register link at (317, 440) on a:text('Register')
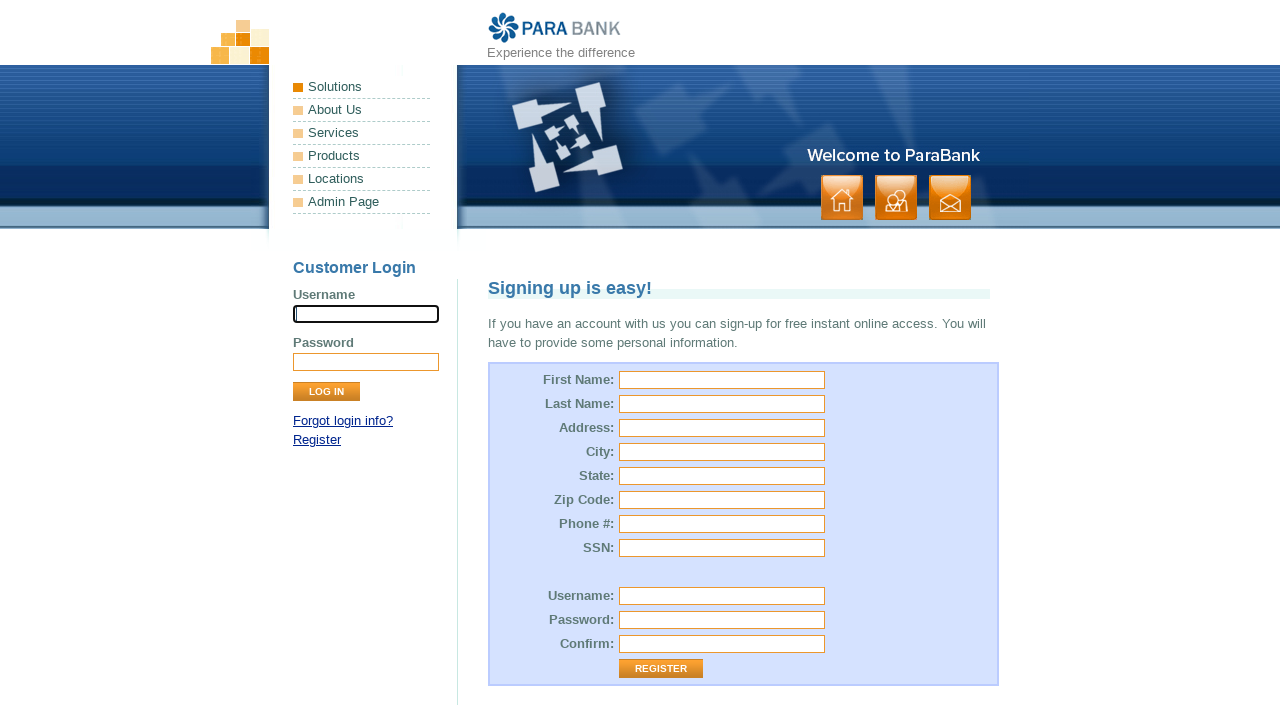

Signup page loaded and 'Signing up is easy!' heading verified
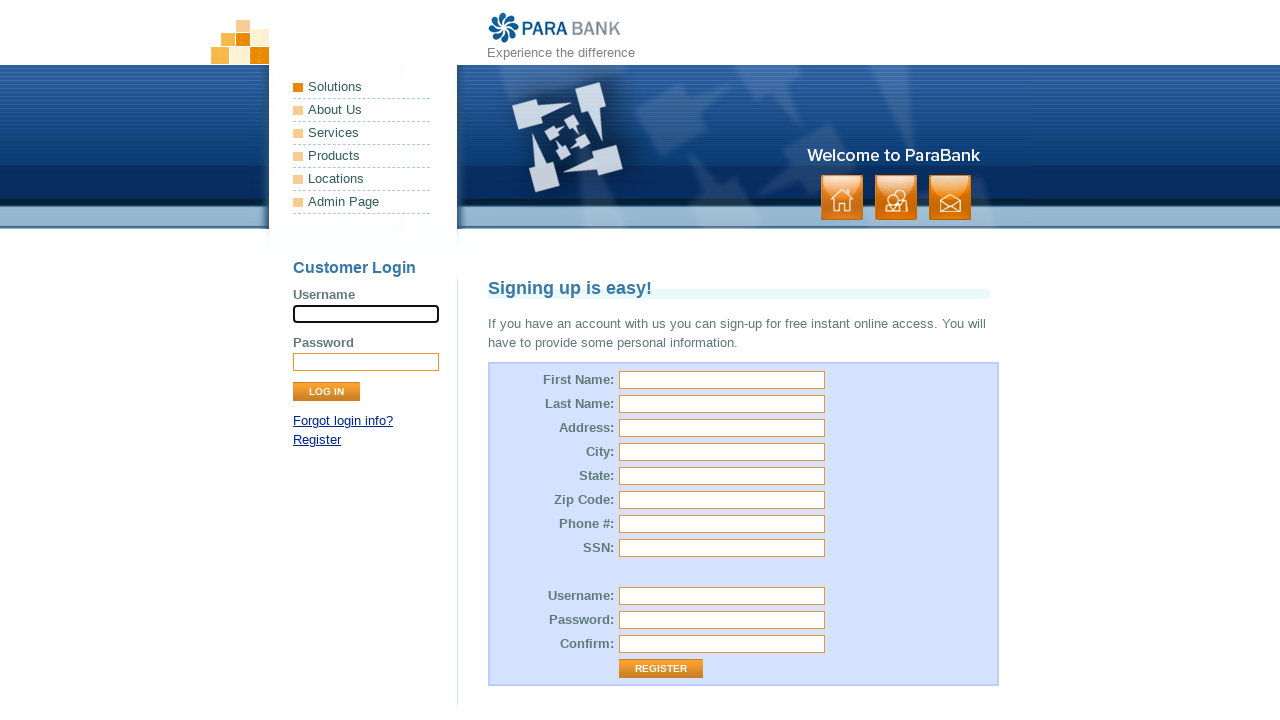

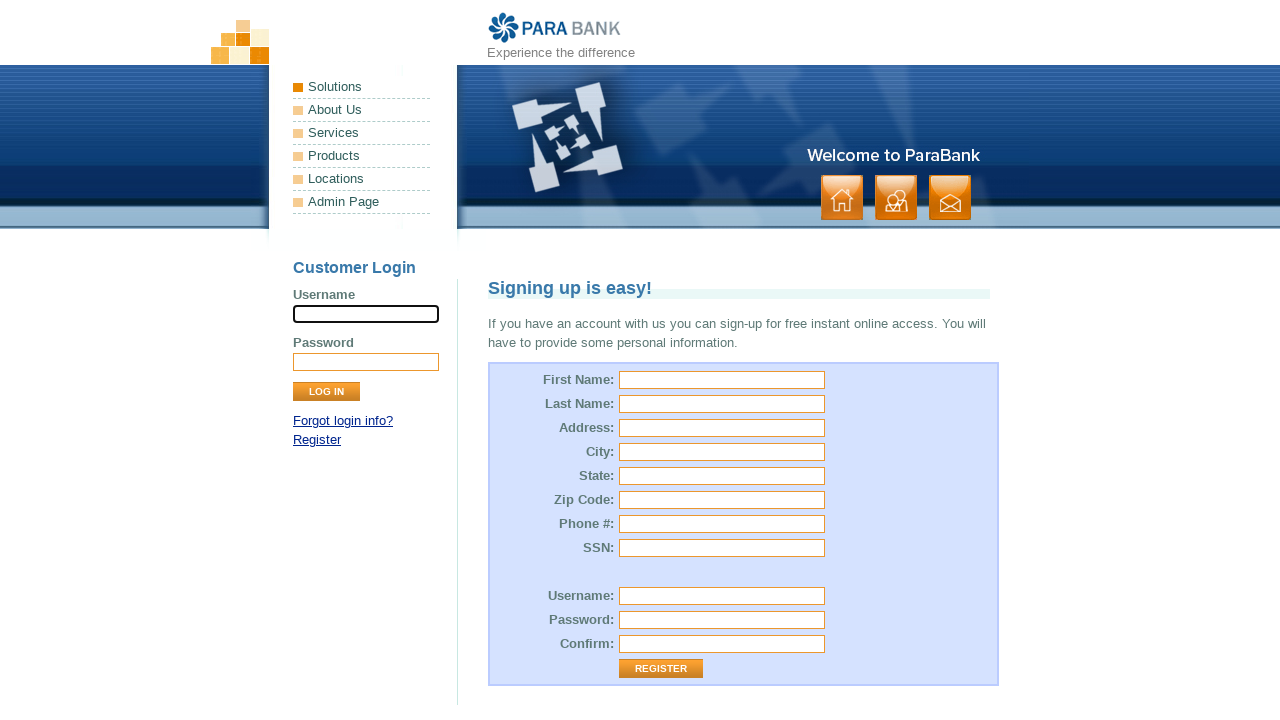